Tests dynamic element loading by clicking the Start button and waiting for the welcome message to appear

Starting URL: https://syntaxprojects.com/dynamic-elements-loading.php

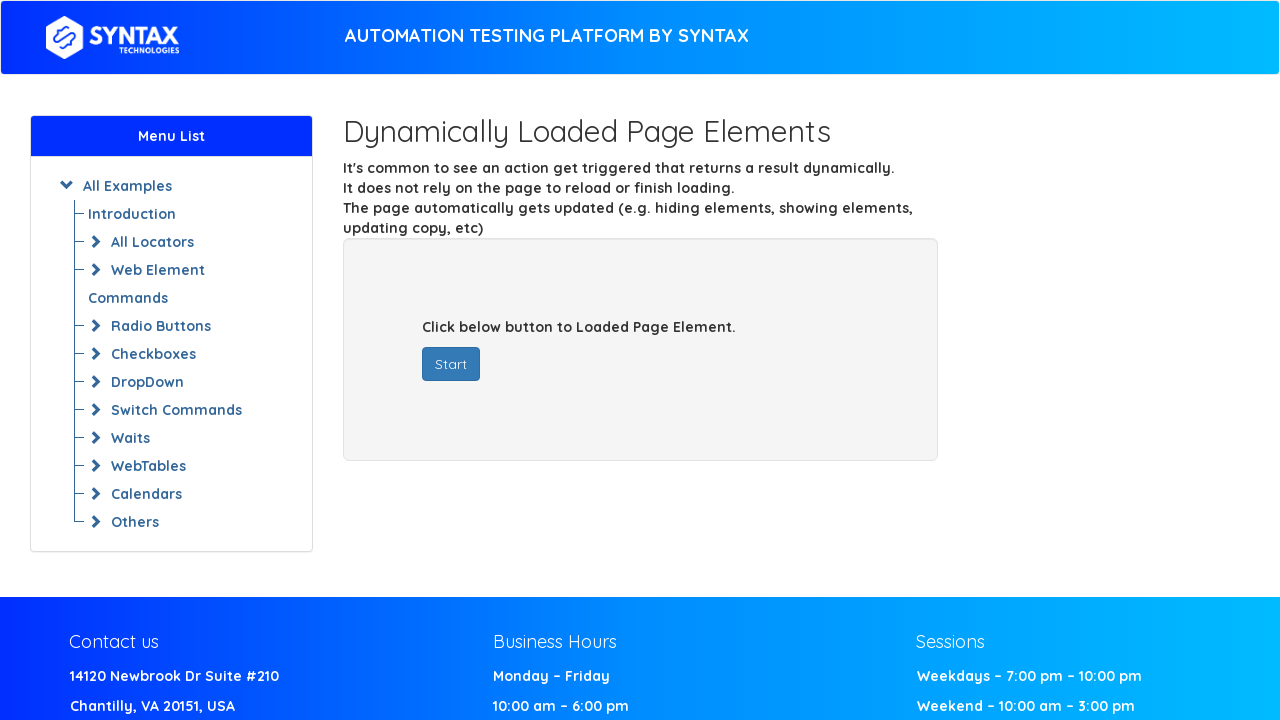

Clicked the Start button to trigger dynamic content loading at (451, 364) on #startButton
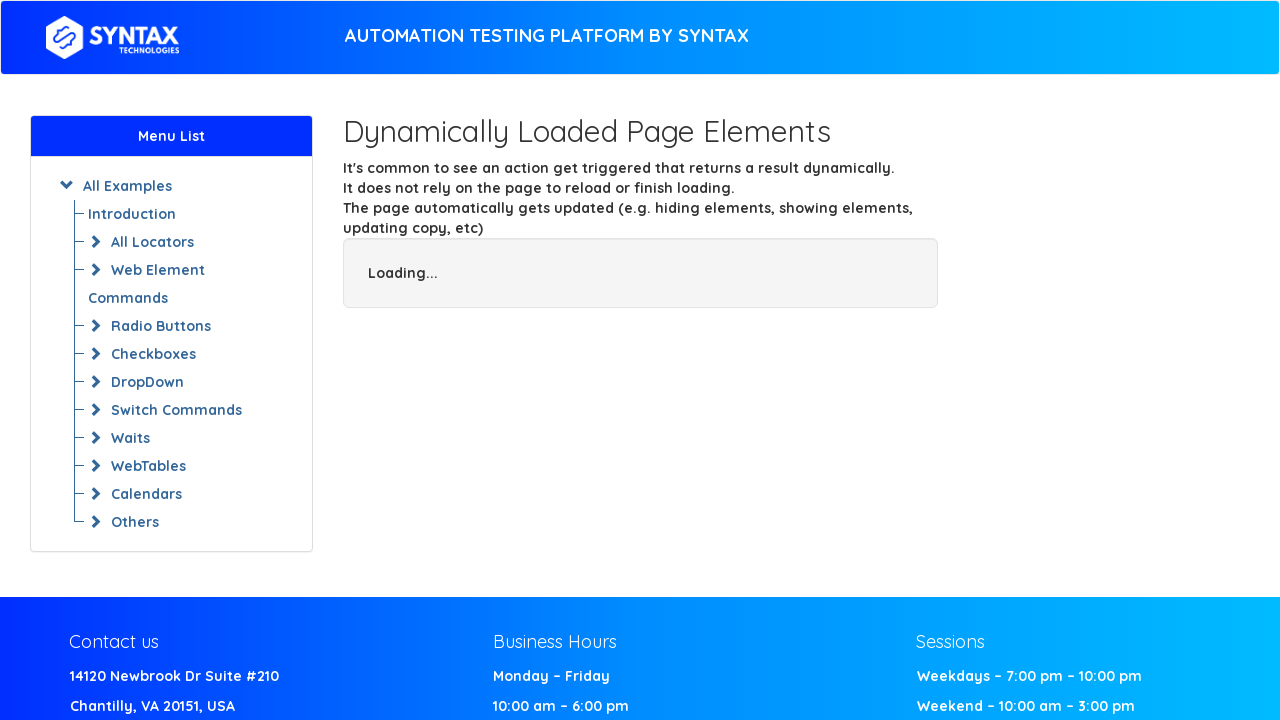

Welcome message appeared after clicking Start button
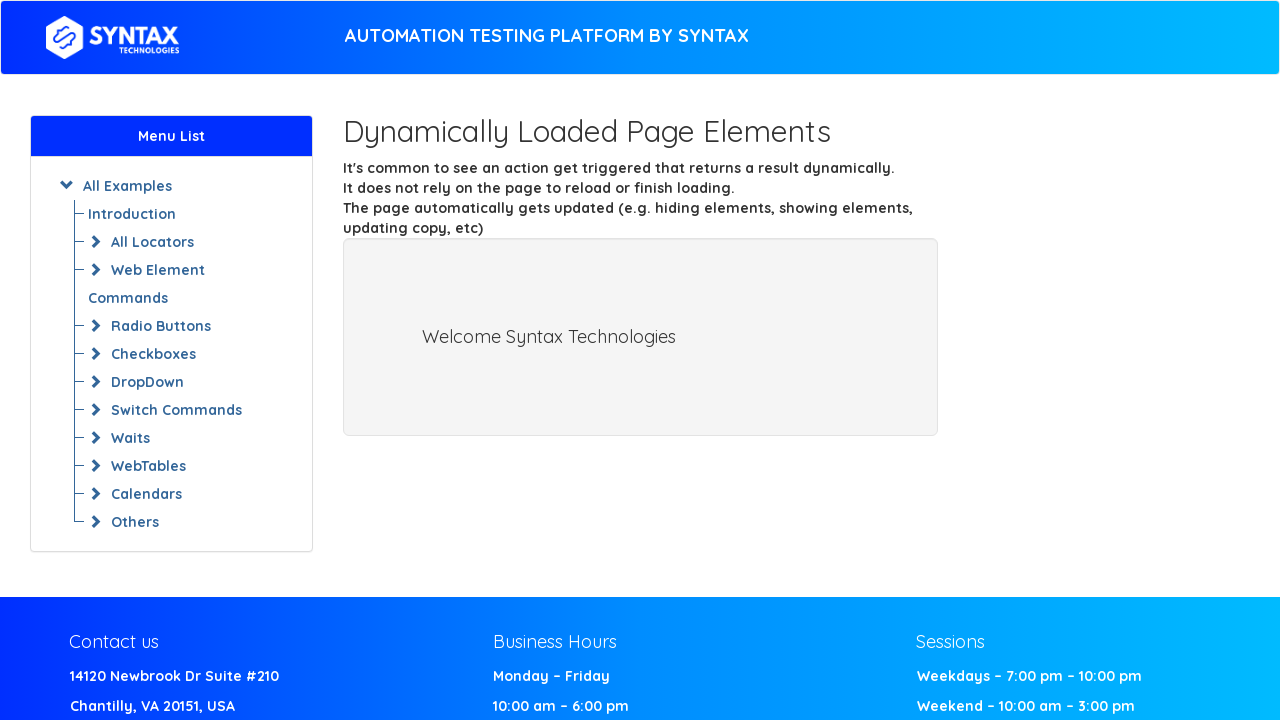

Retrieved welcome text: Welcome Syntax Technologies
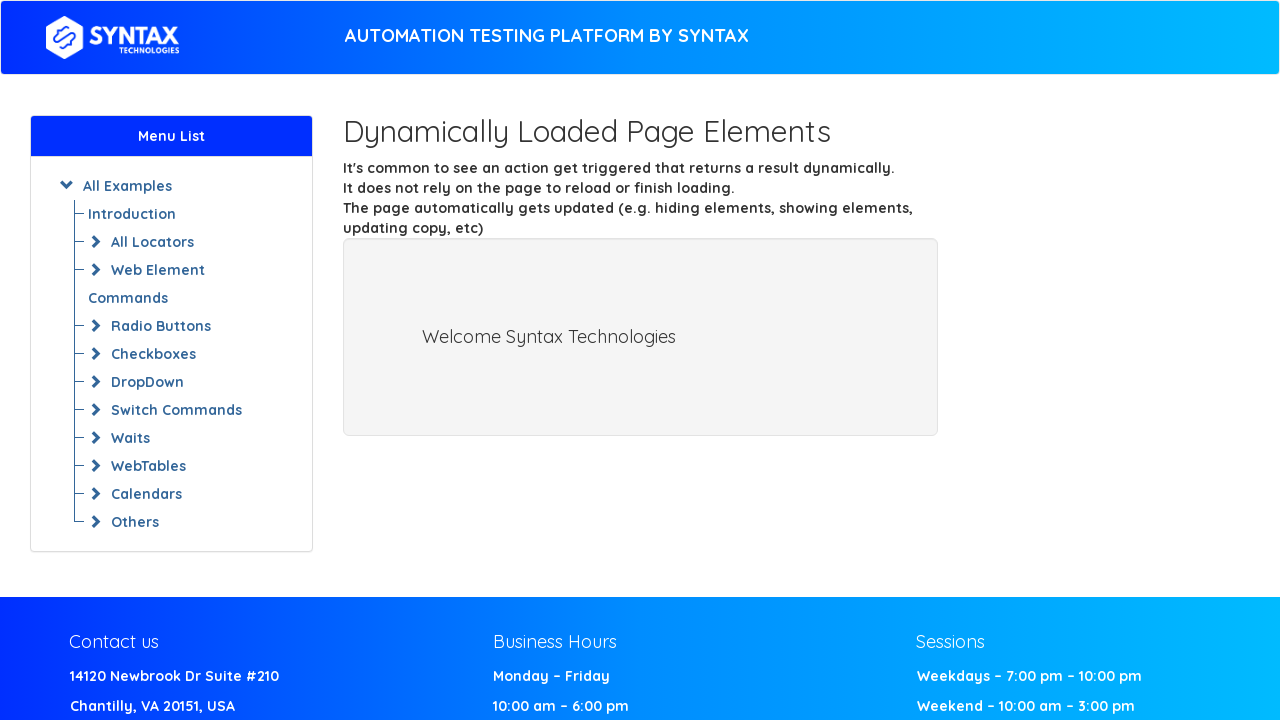

Printed welcome text to console: Welcome Syntax Technologies
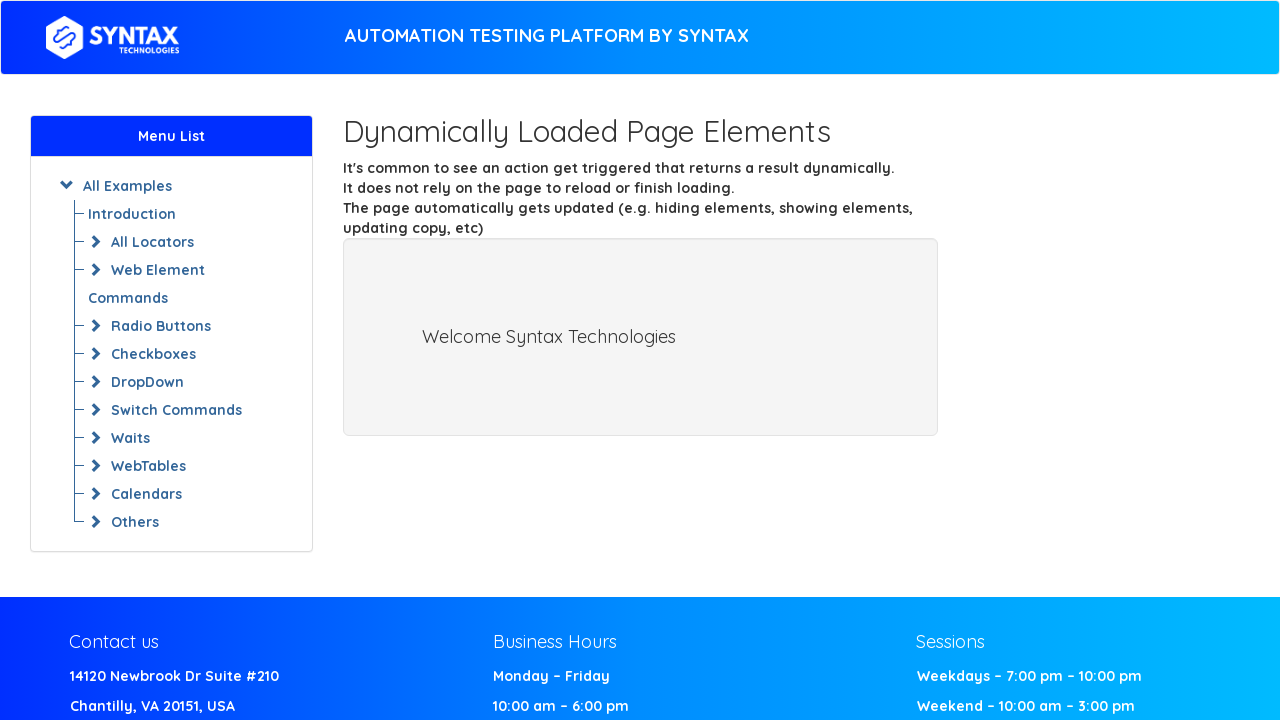

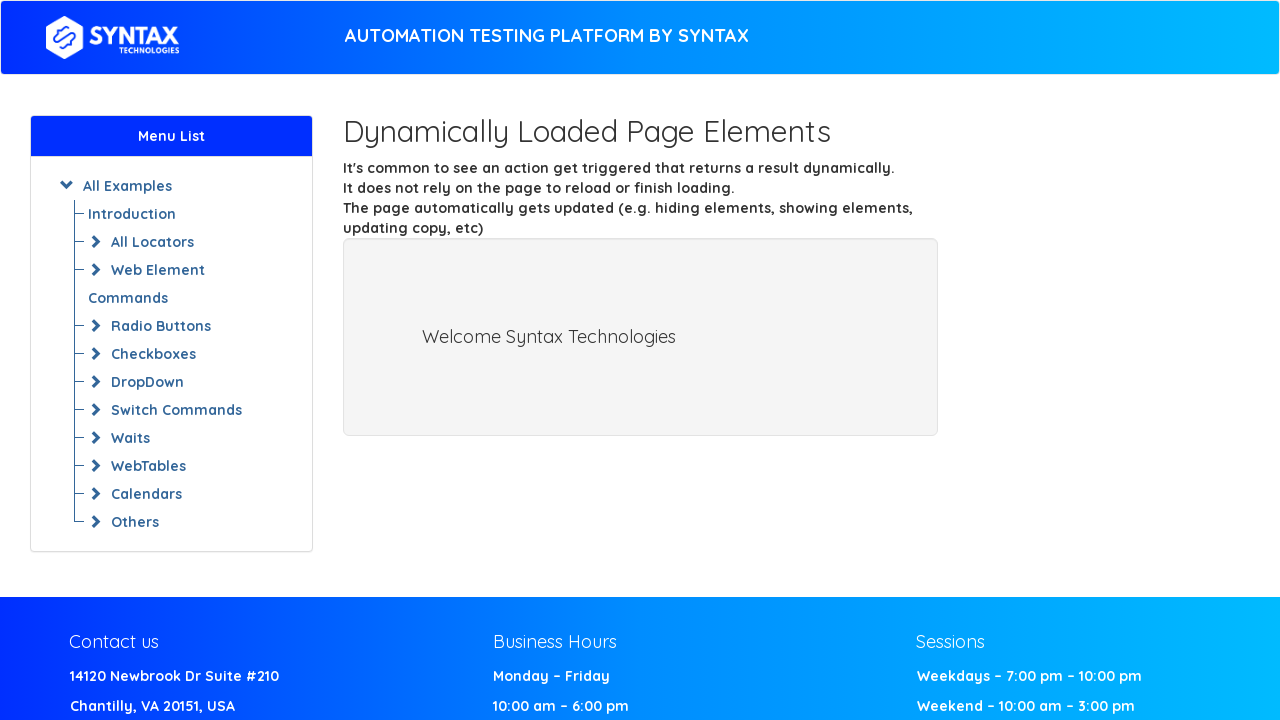